Navigates to RPA Challenge website and clicks the download button to download an Excel file

Starting URL: https://rpachallenge.com/

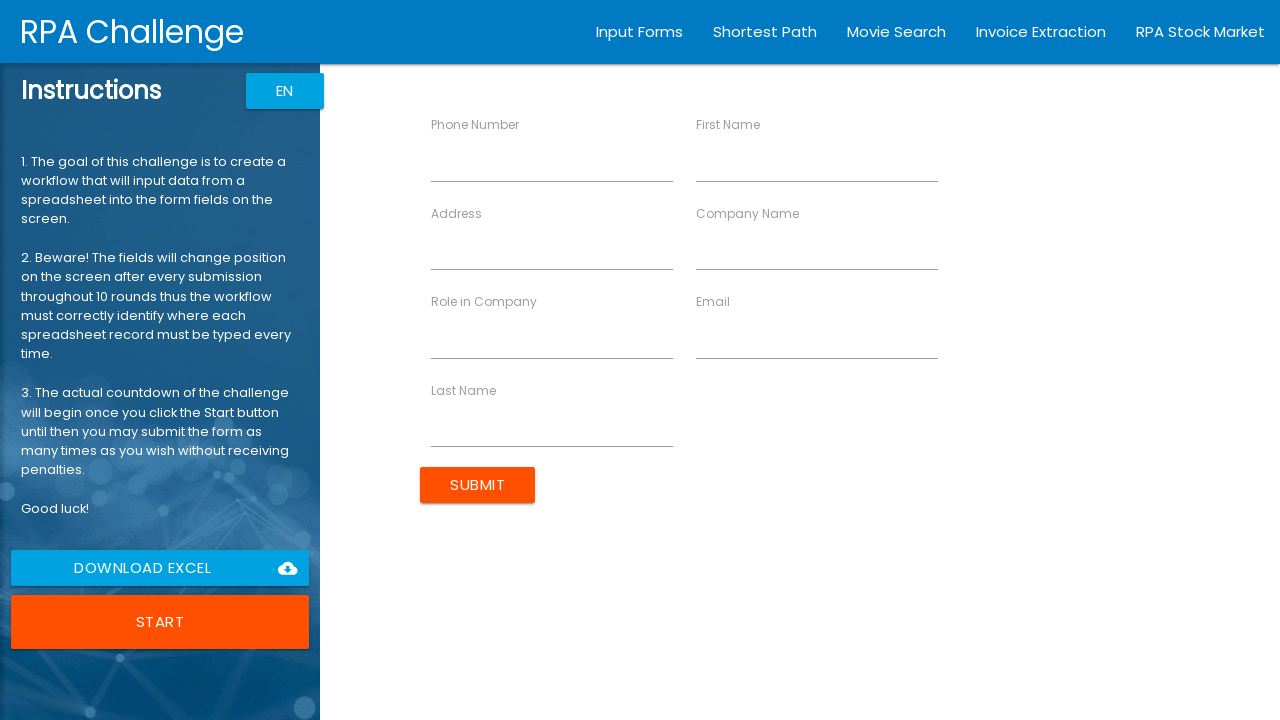

Navigated to RPA Challenge website
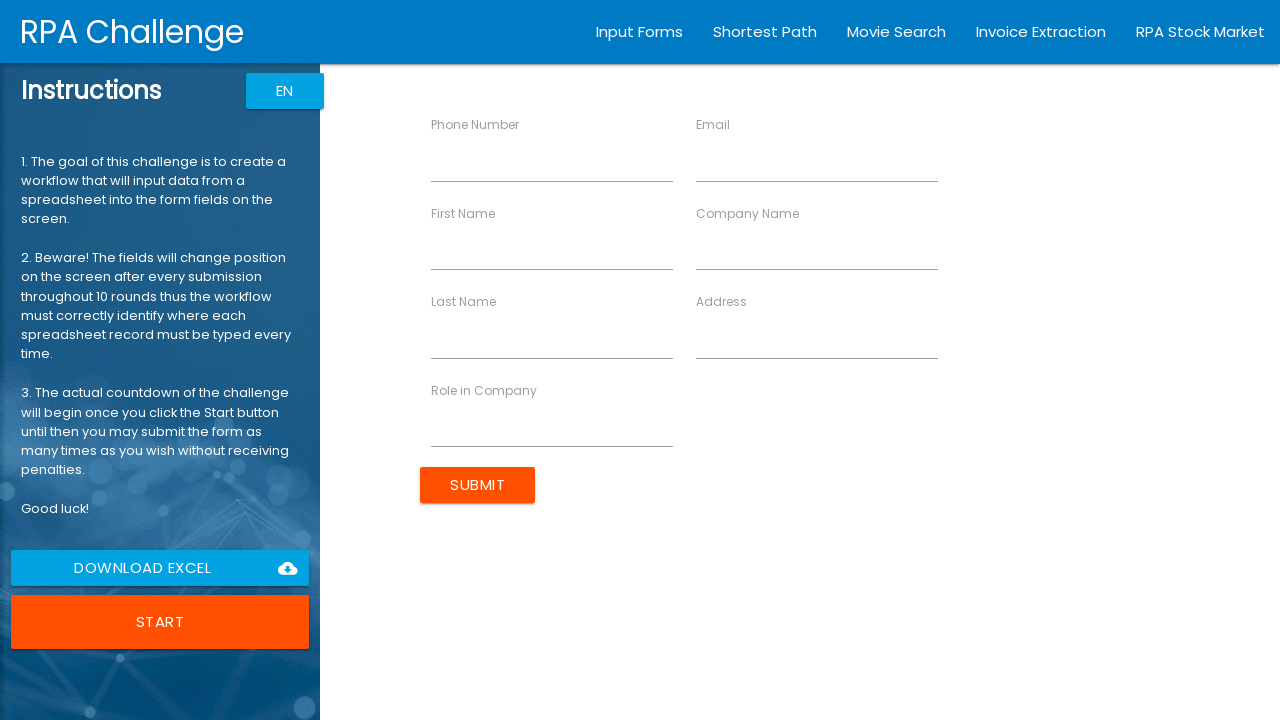

Download button element loaded
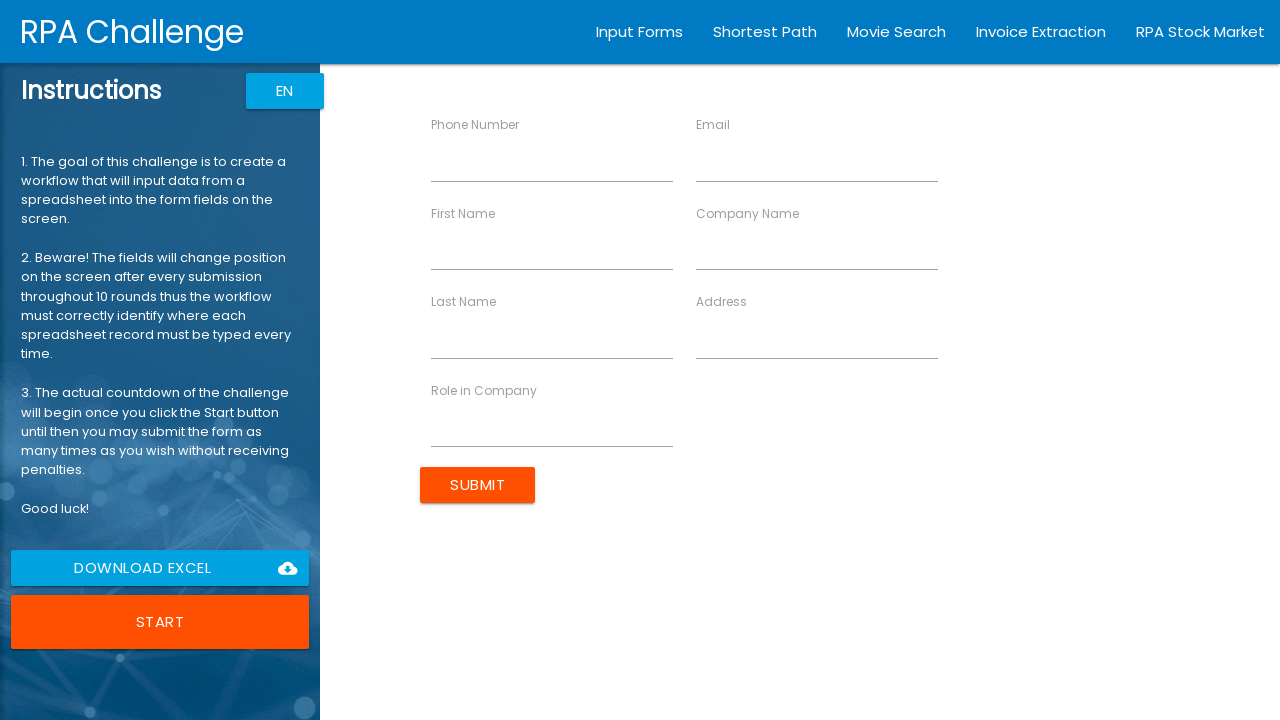

Clicked download button to download Excel file
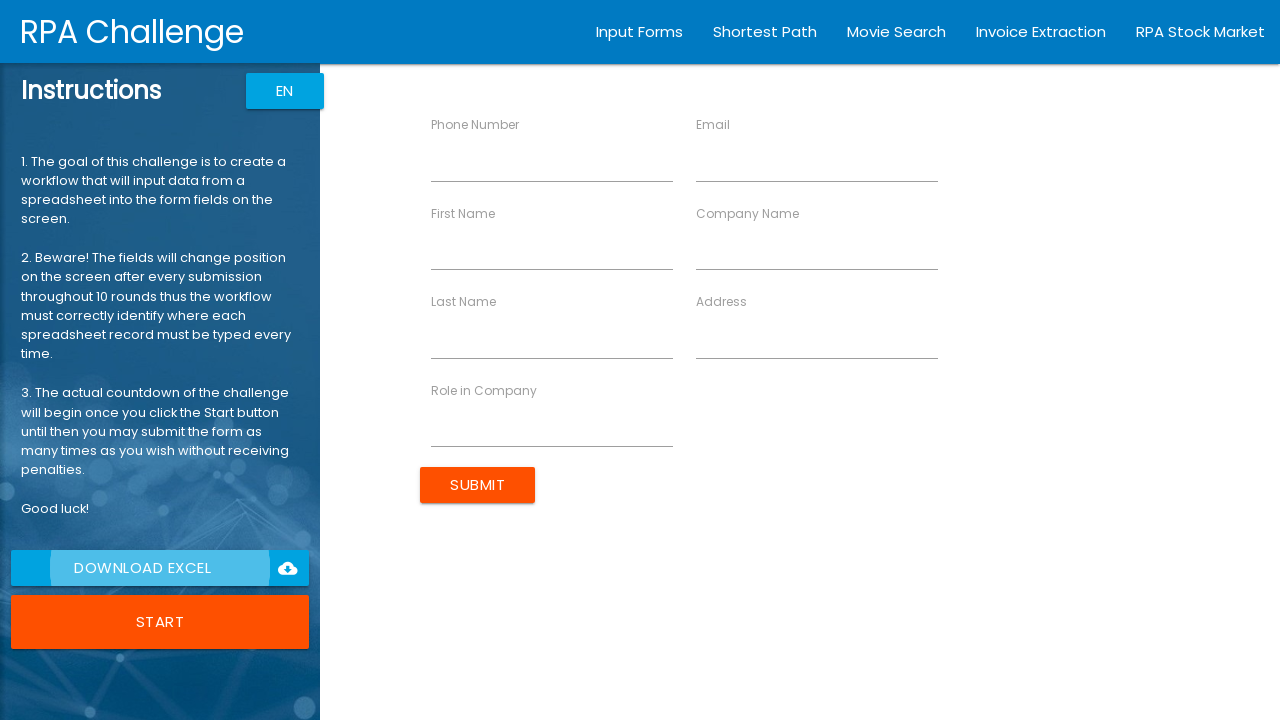

Waited for download to complete
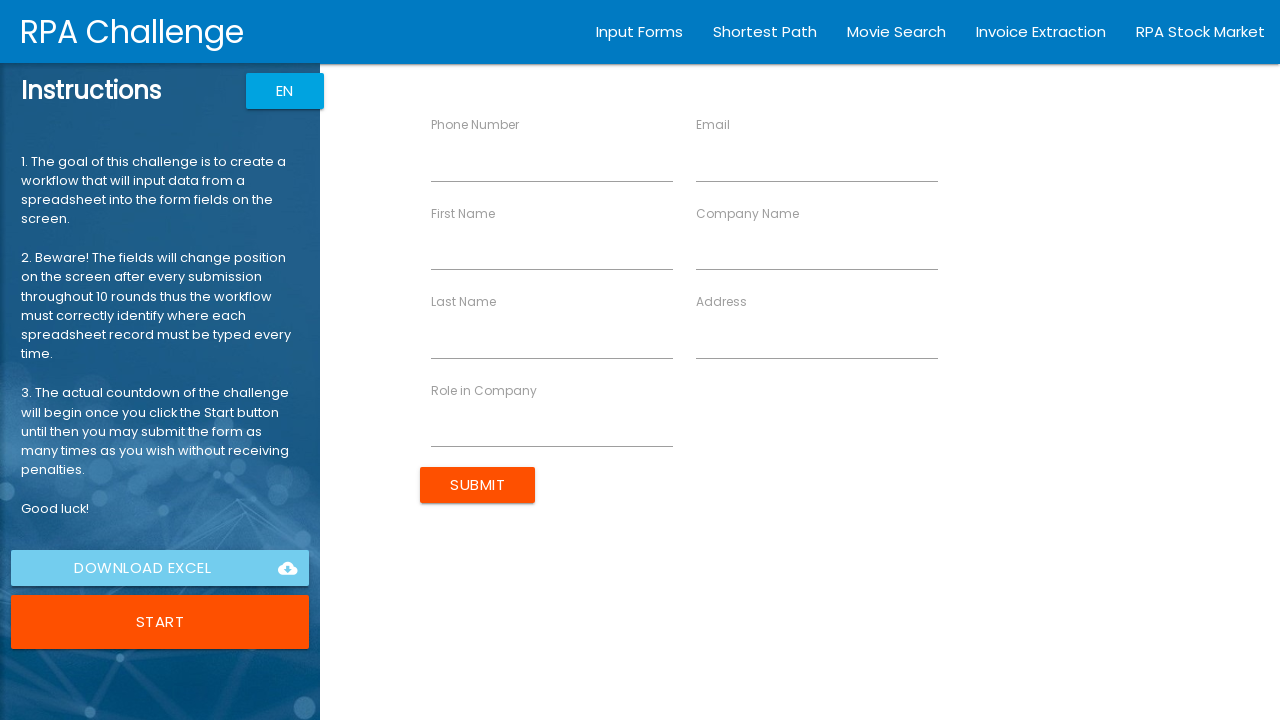

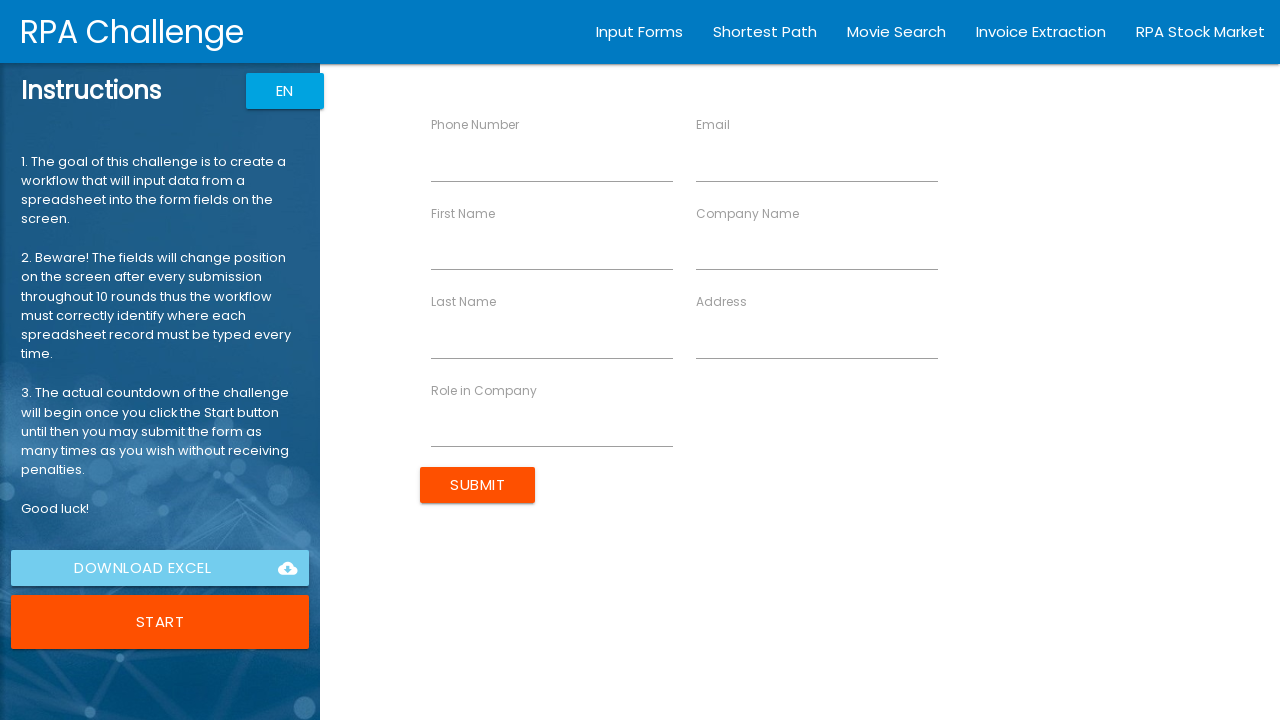